Tests sending keyboard keys to an input element by pressing the SPACE key and verifying the result text displays the key pressed

Starting URL: http://the-internet.herokuapp.com/key_presses

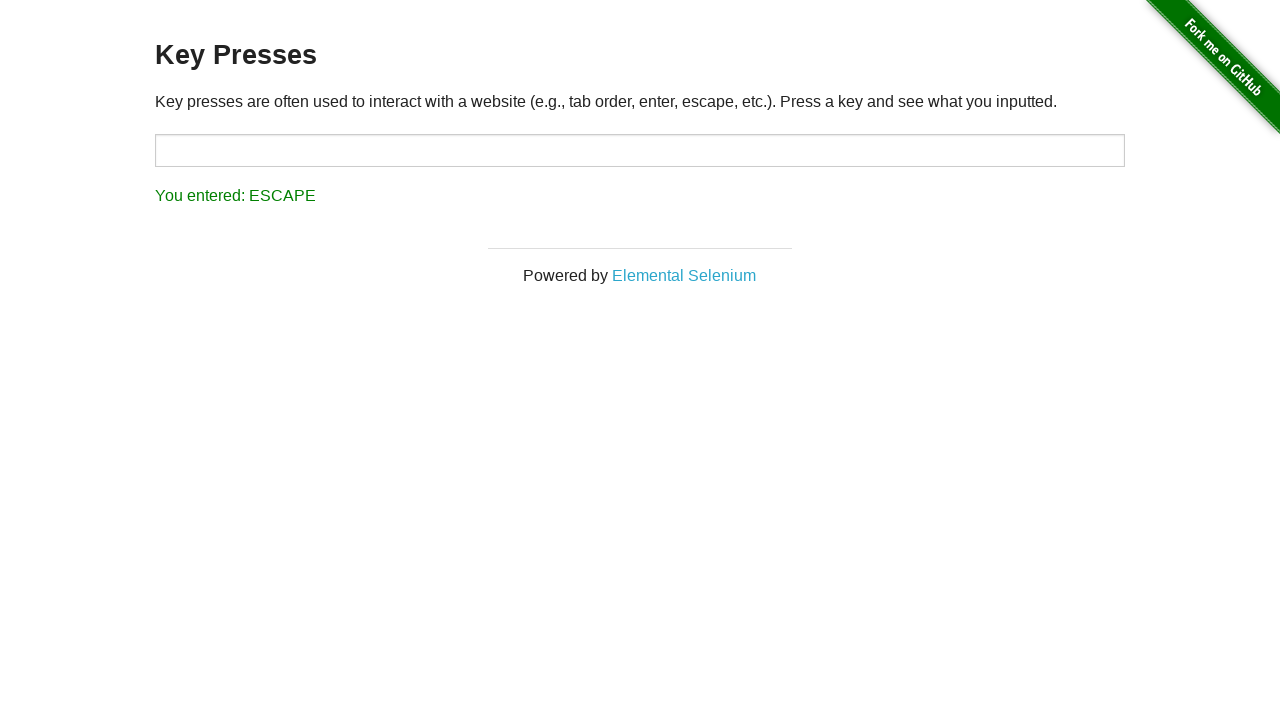

Pressed SPACE key on target input element on #target
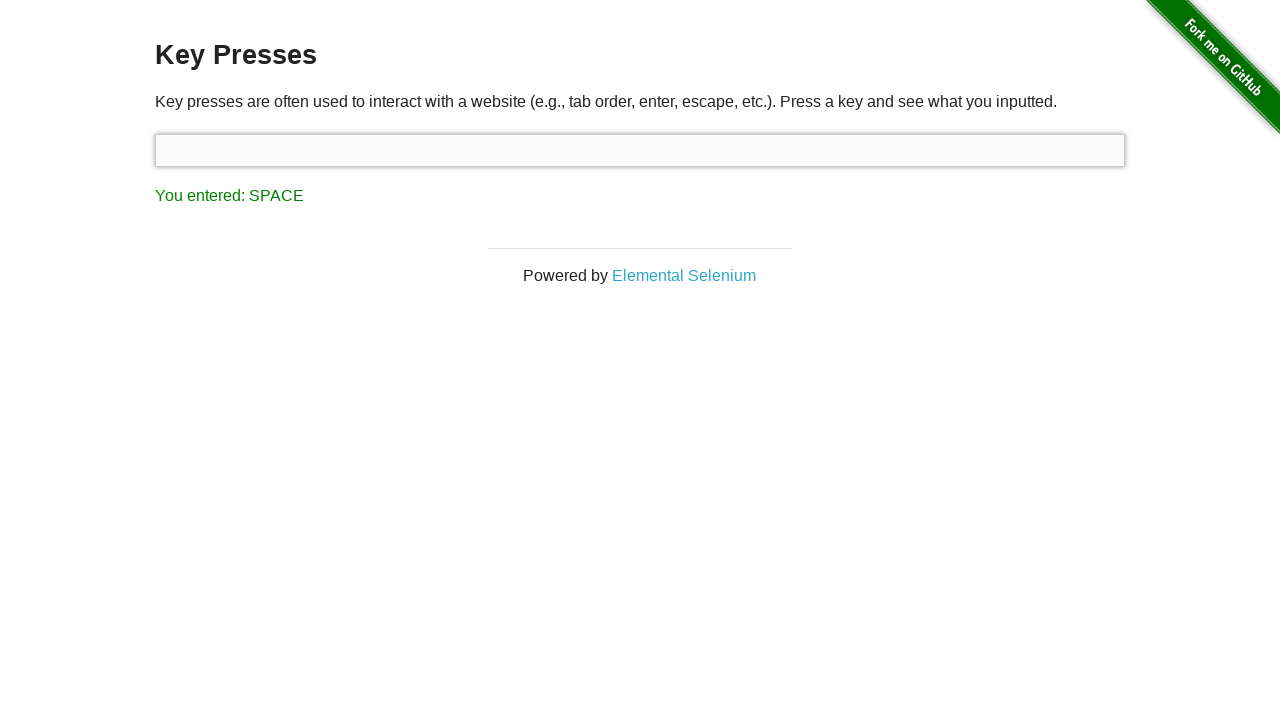

Result text element loaded
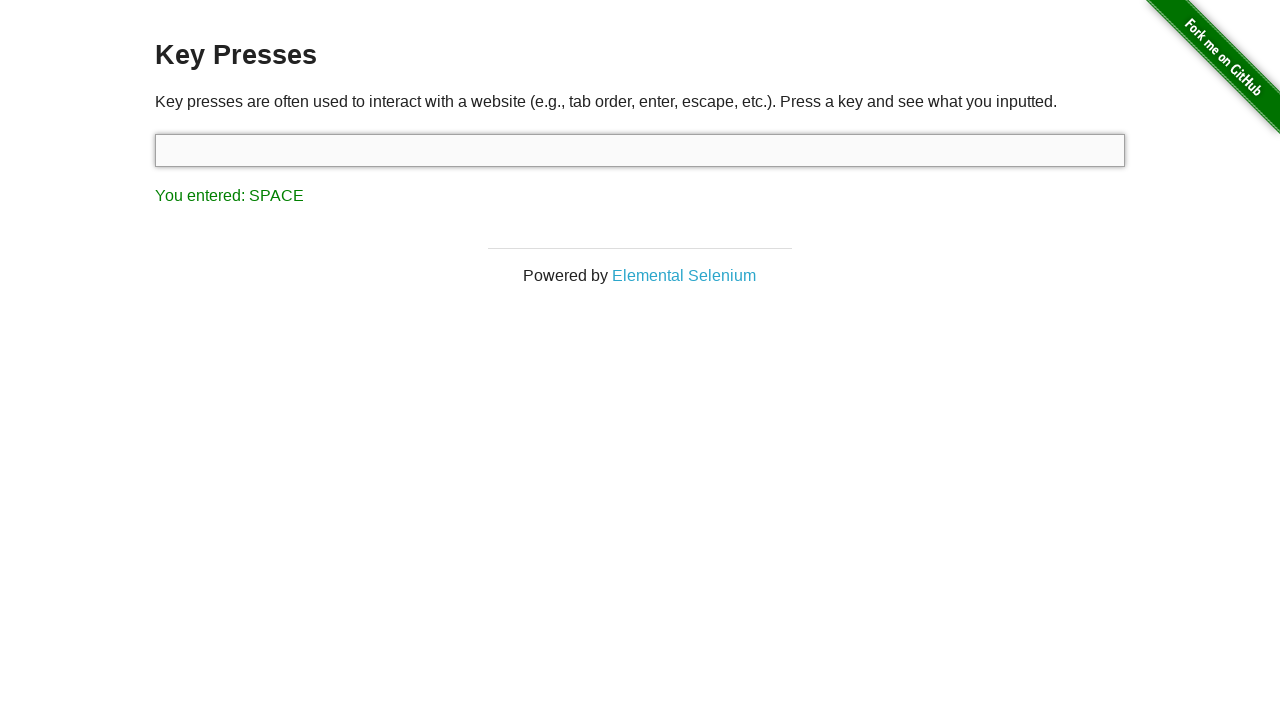

Retrieved result text: 'You entered: SPACE'
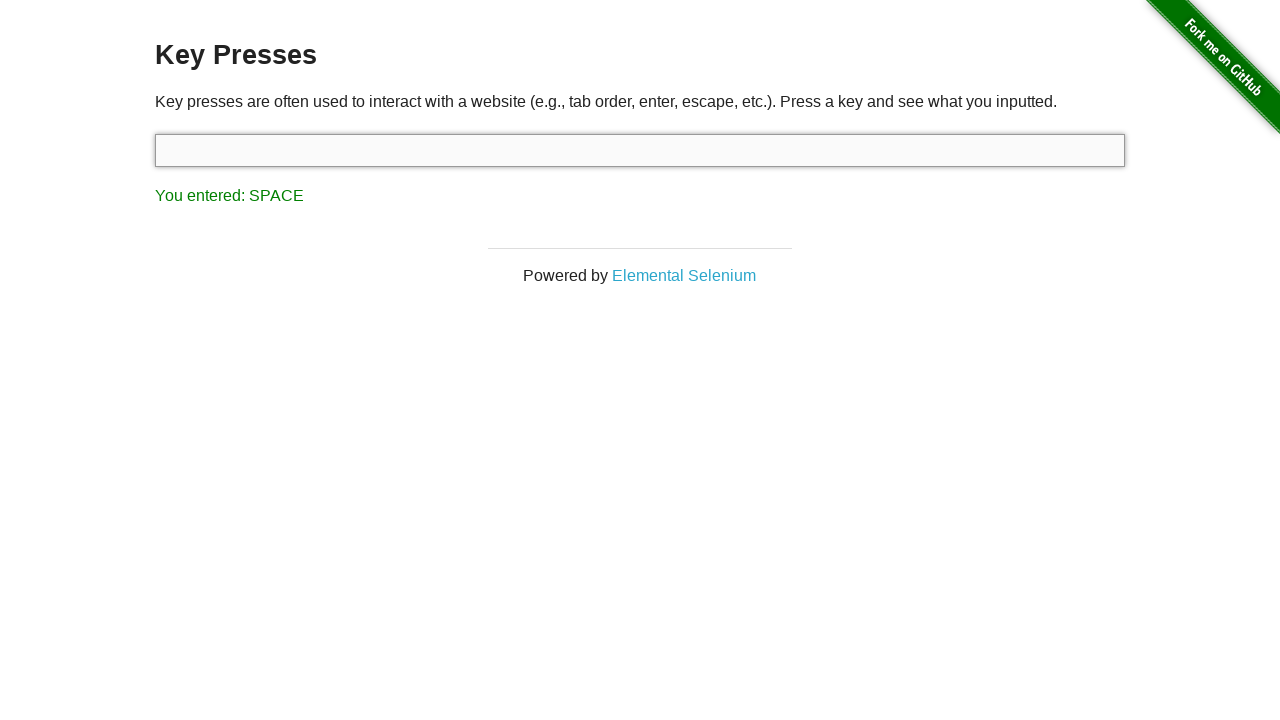

Verified result text displays 'You entered: SPACE'
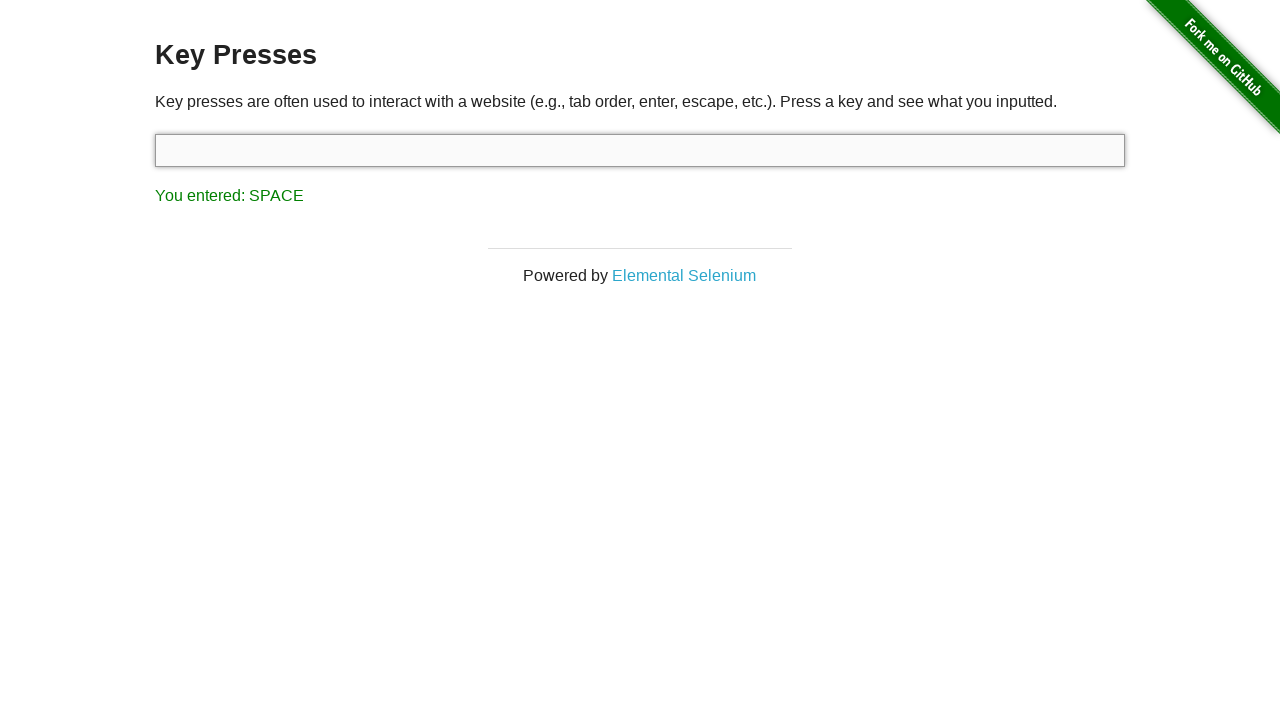

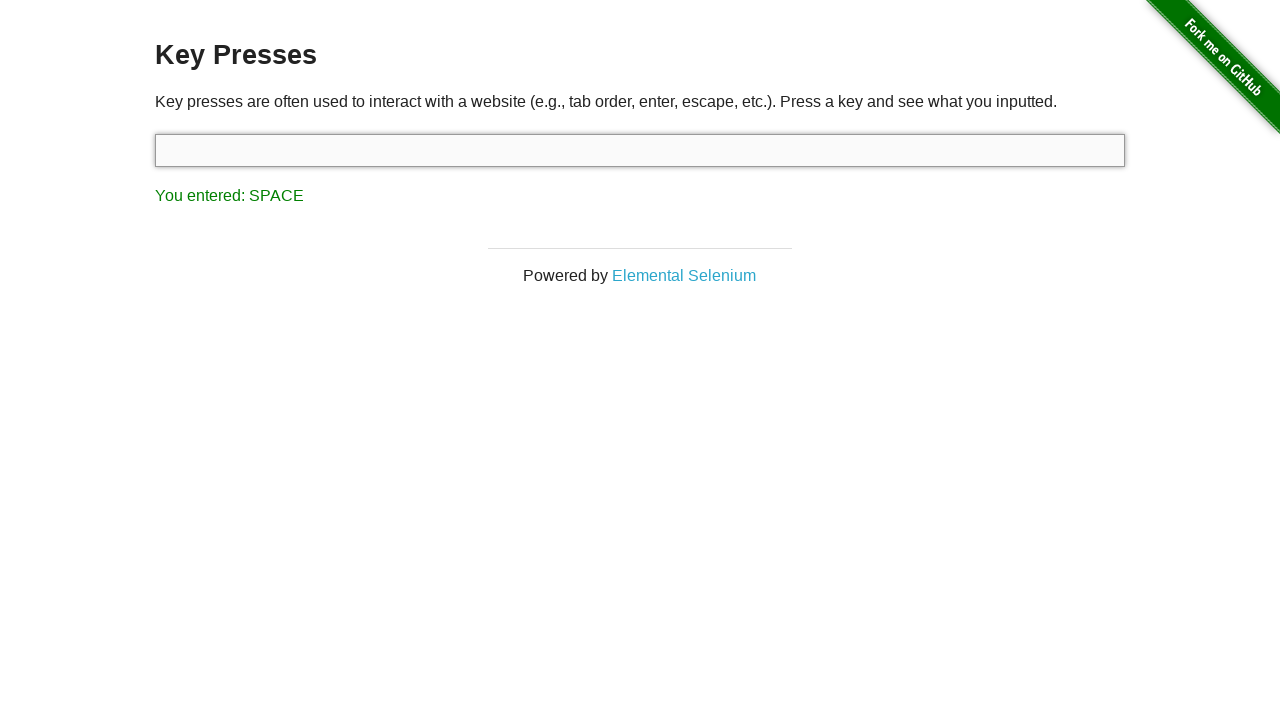